Navigates to a product listing page on an e-commerce site and verifies that product items are displayed with their titles, prices, and images.

Starting URL: https://scrapeme.live/shop/page/1/

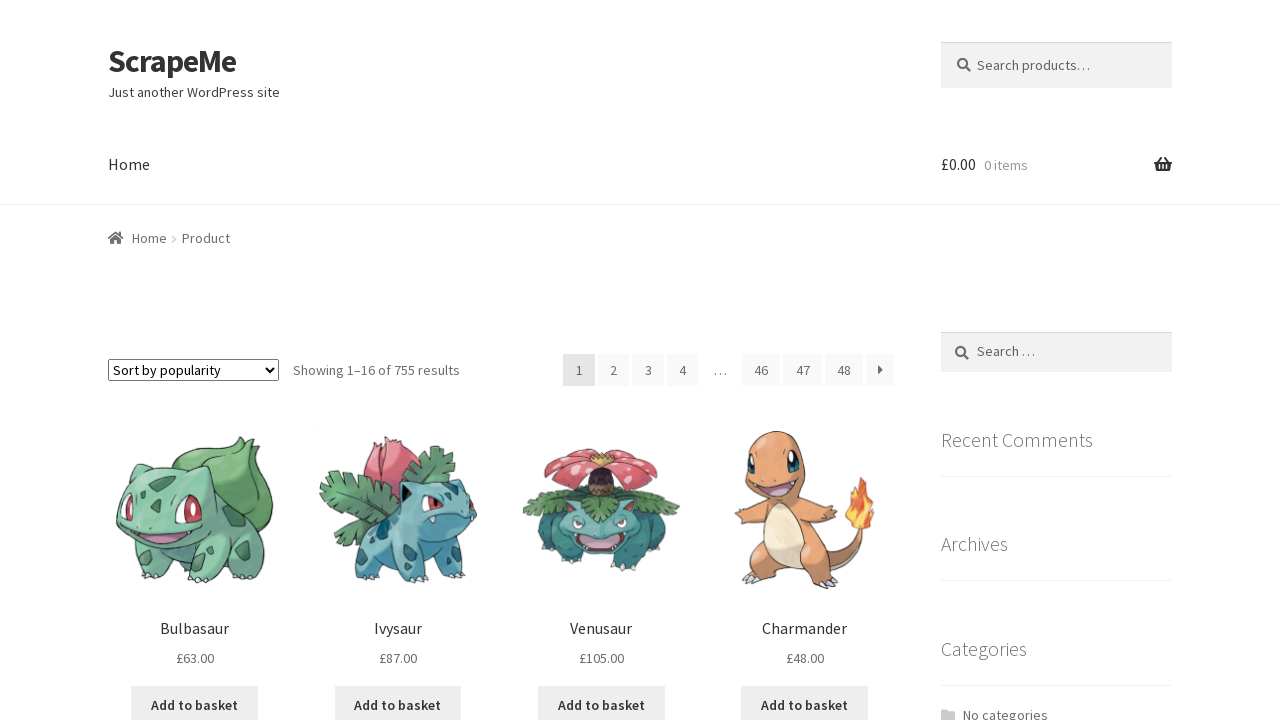

Navigated to product listing page
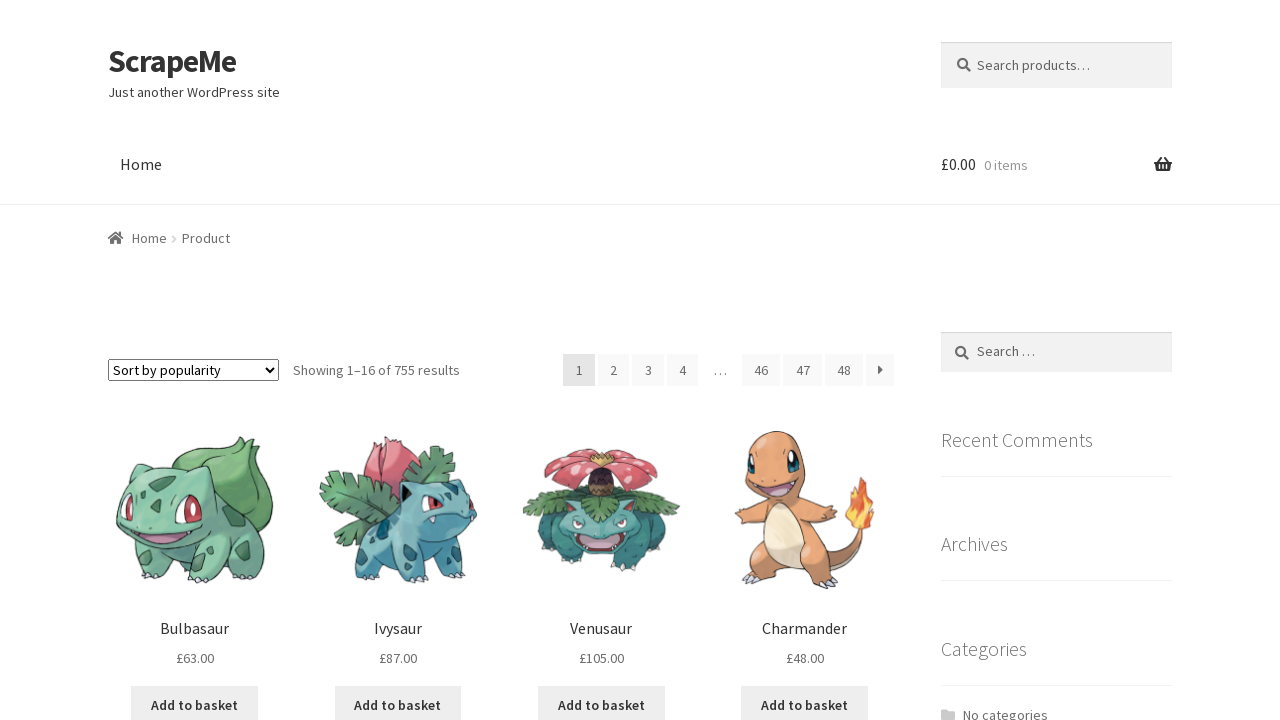

Product listing loaded
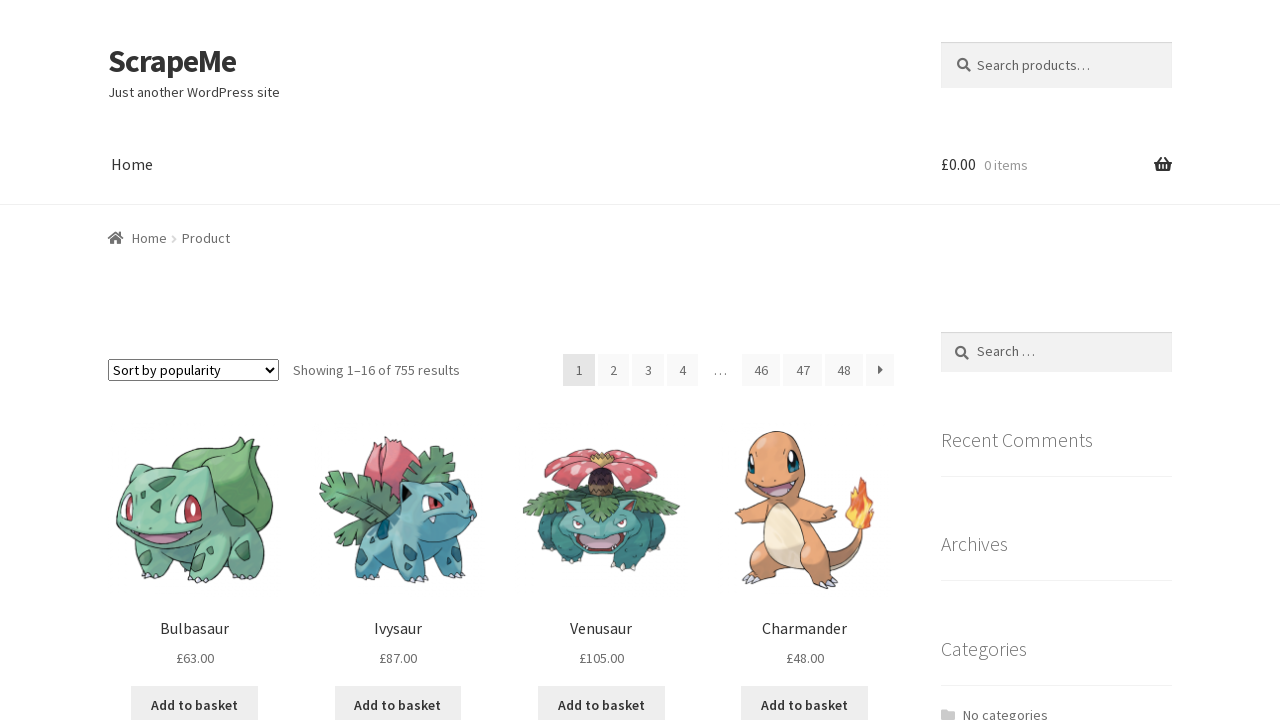

Product titles are visible
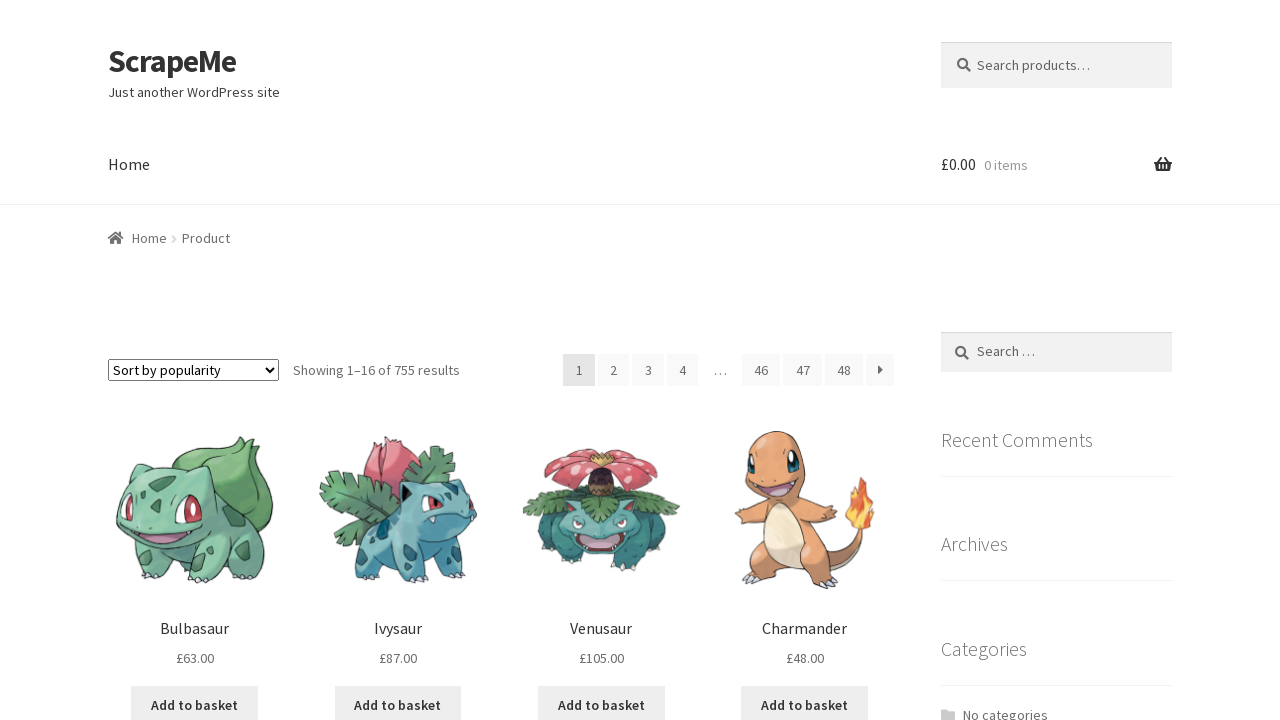

Product prices are visible
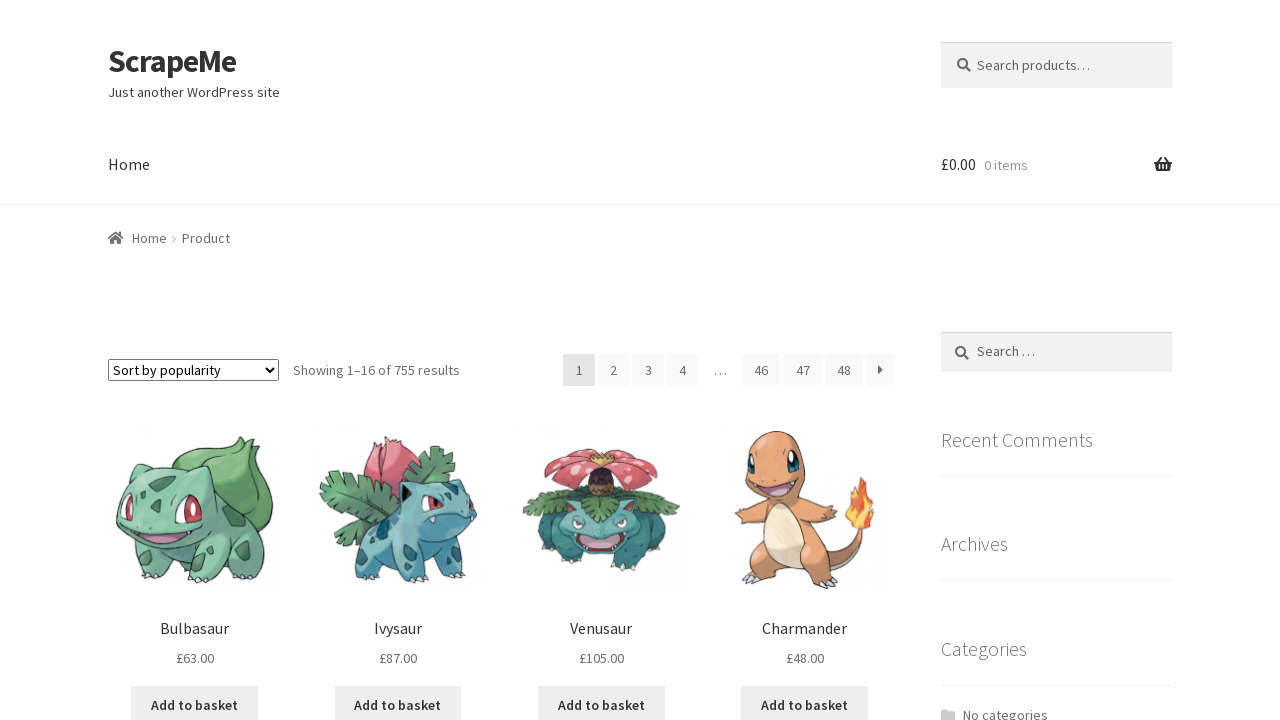

Product images are visible
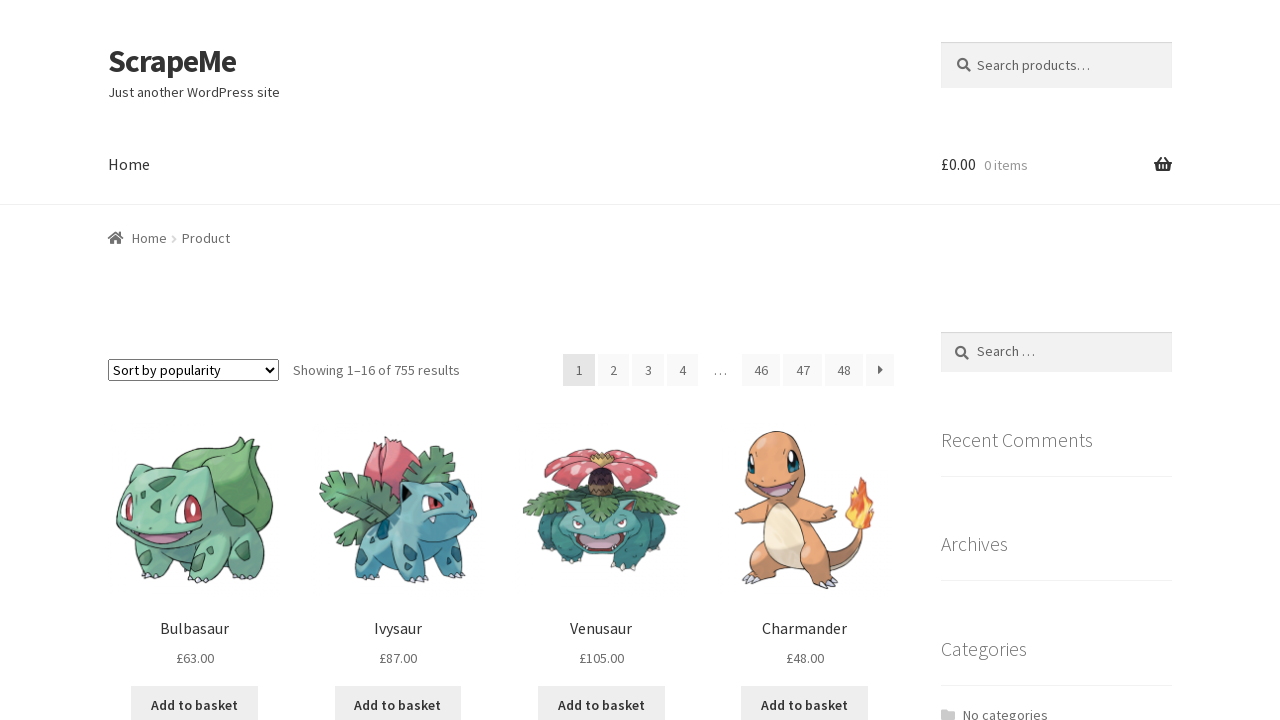

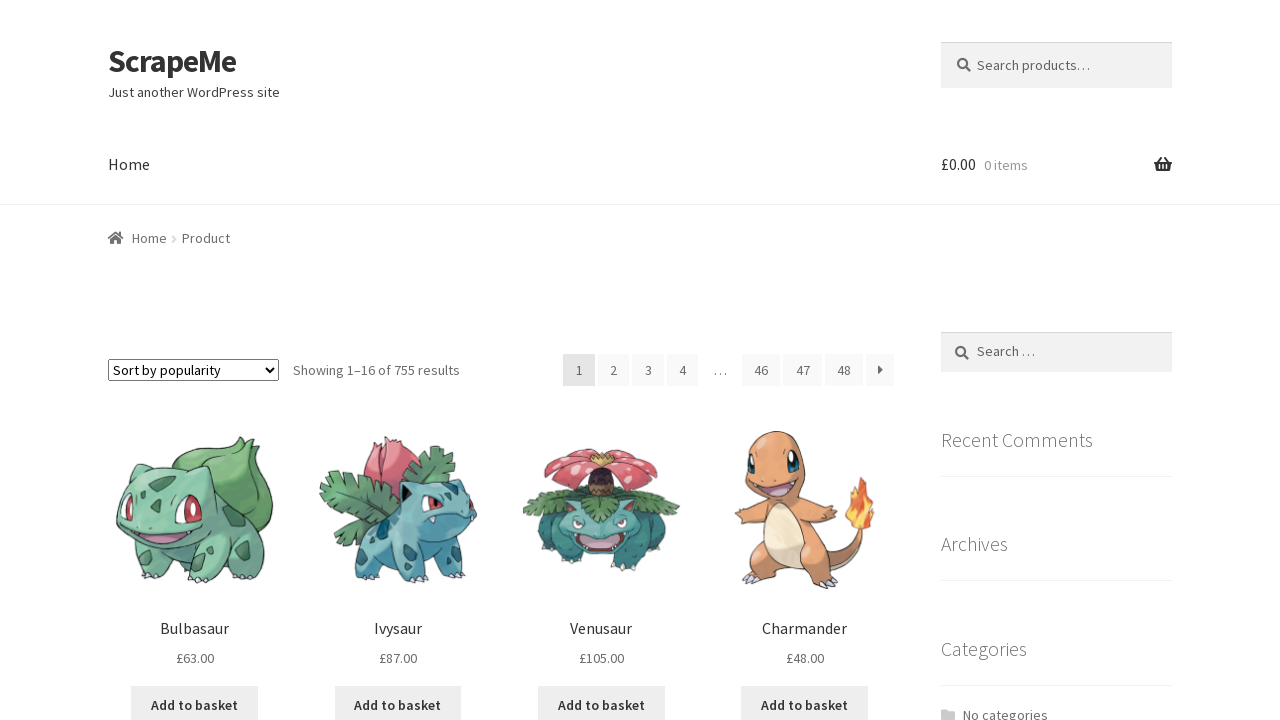